Tests a potentially broken link by clicking on it and checking if the resulting page title contains "404".

Starting URL: https://www.leafground.com/link.xhtml

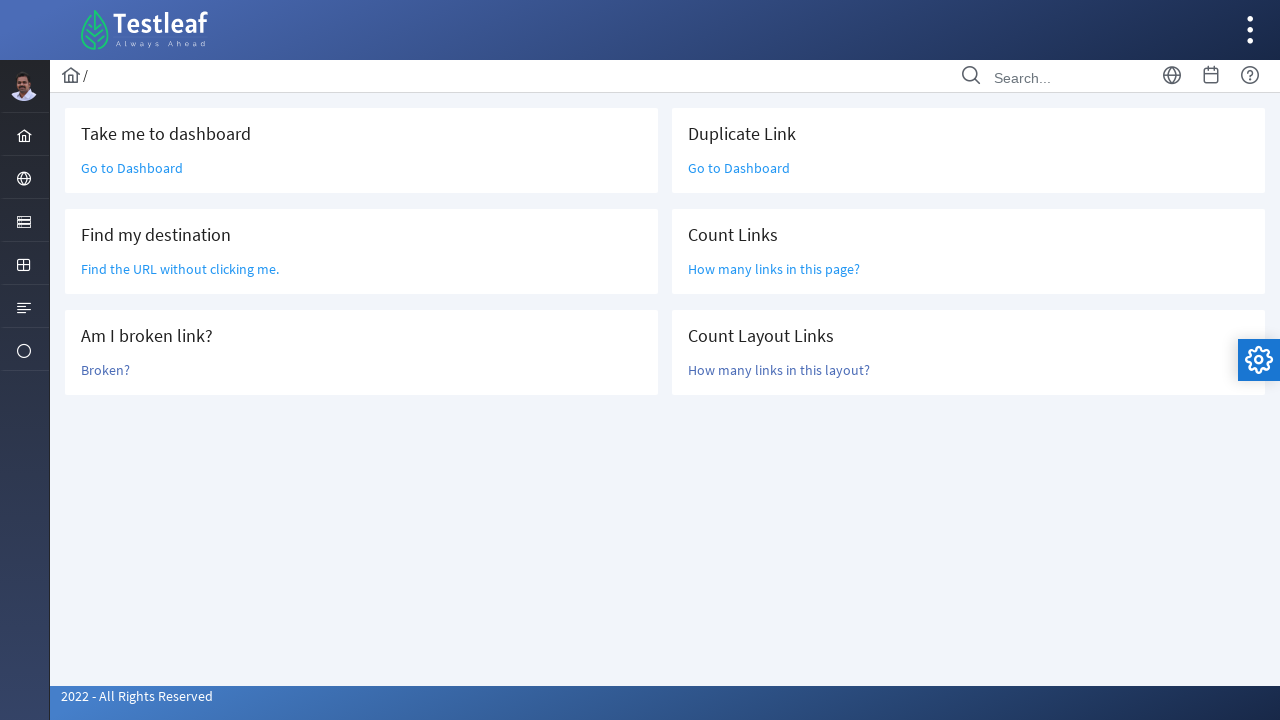

Clicked on the 'Broken?' link at (106, 370) on text=Broken?
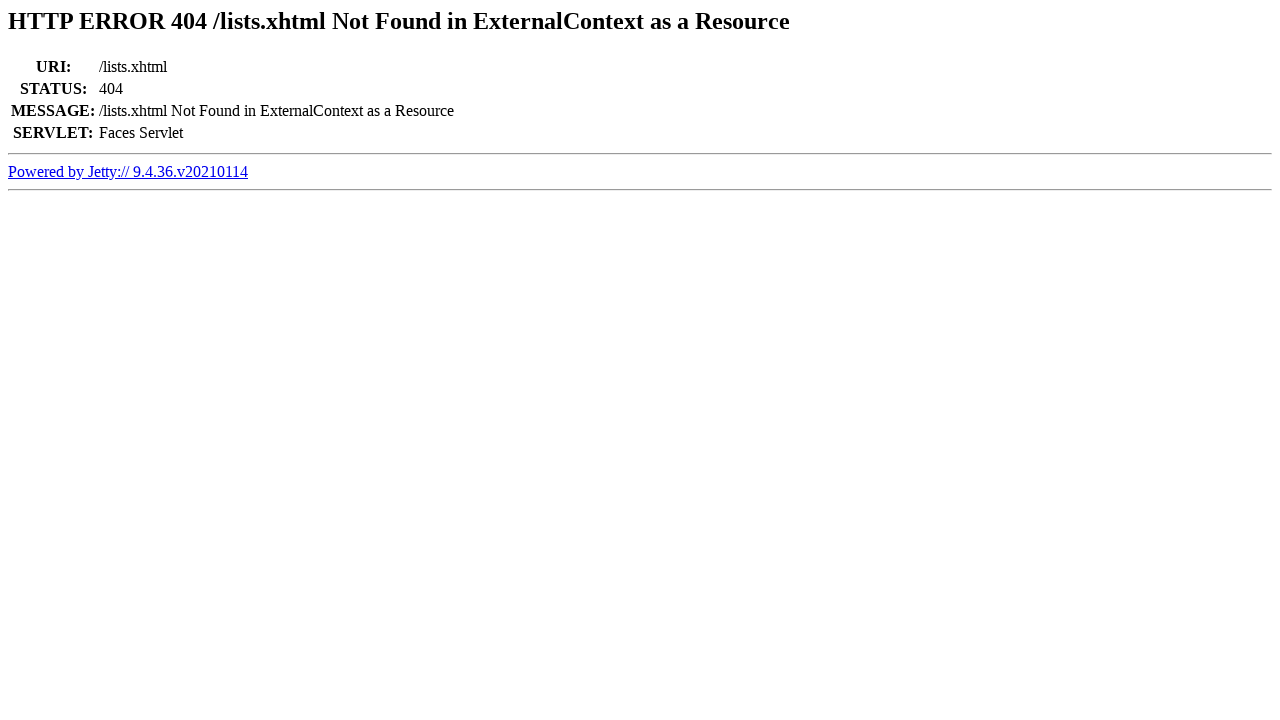

Retrieved page title
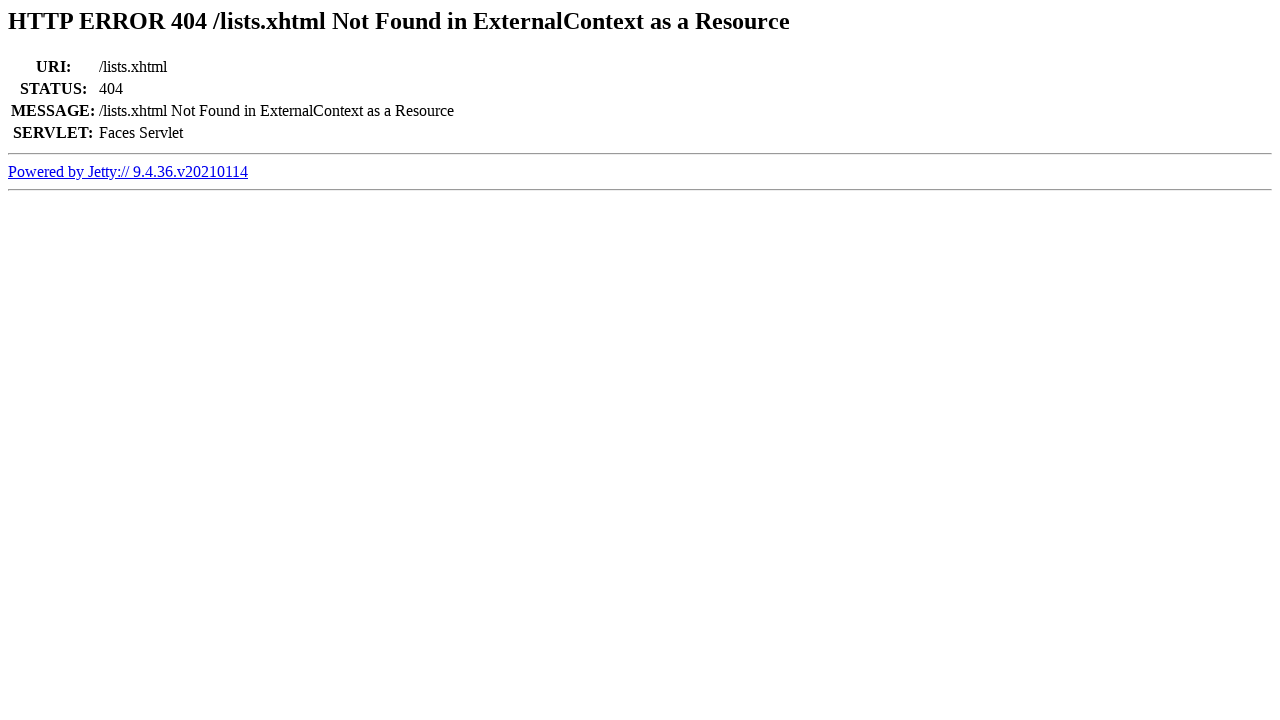

Confirmed link is broken - page title contains '404'
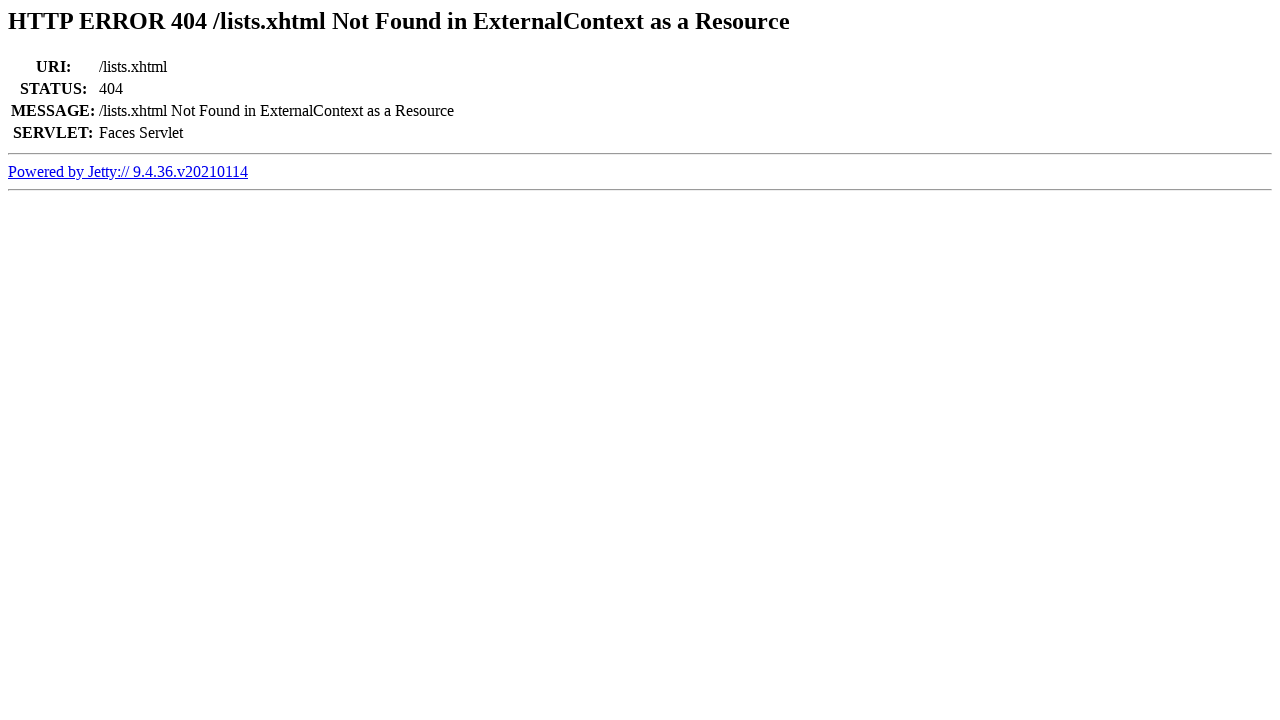

Navigated back to previous page
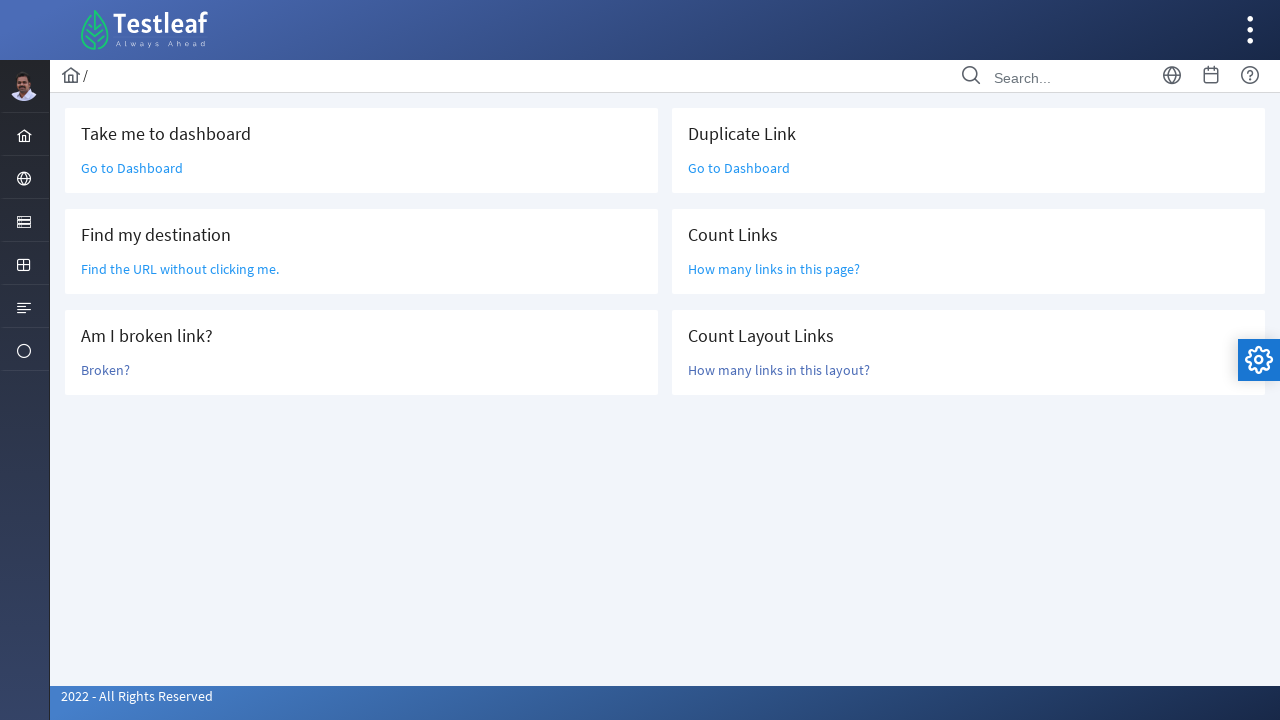

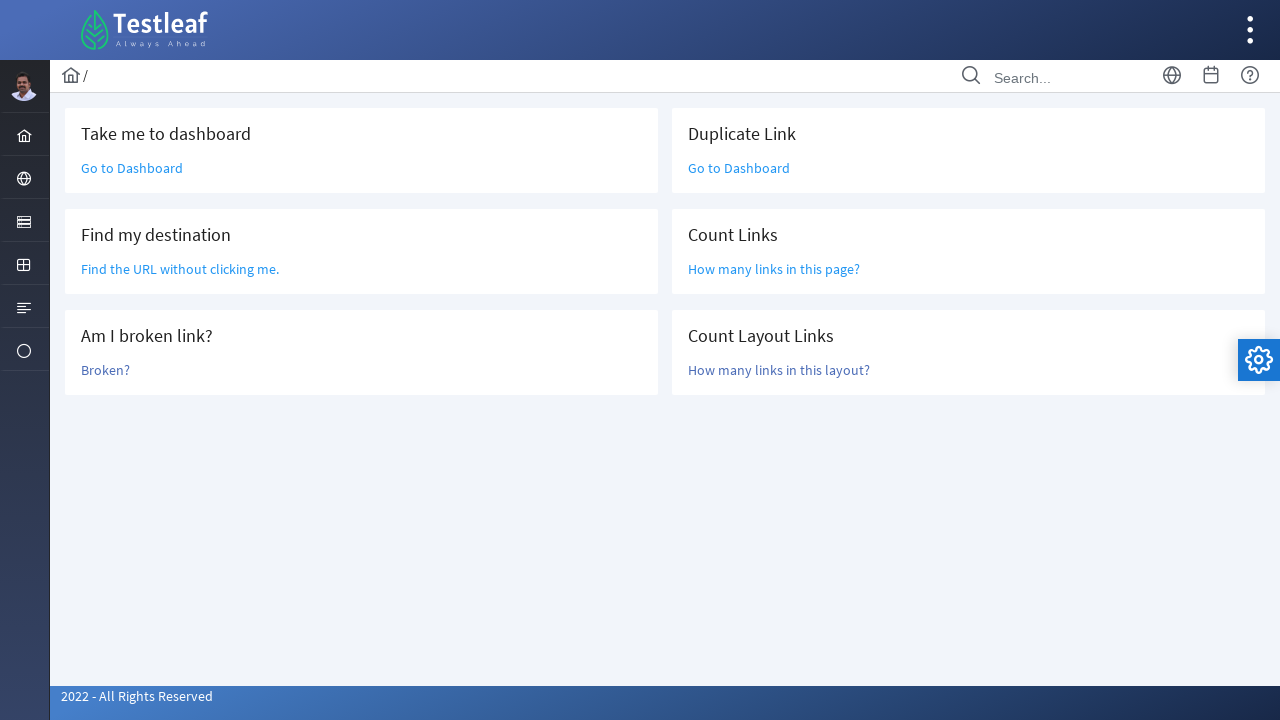